Tests the Notification Messages page on the-internet.herokuapp.com by clicking on the Notification Messages link from the homepage and verifying that a notification message is displayed.

Starting URL: https://the-internet.herokuapp.com/

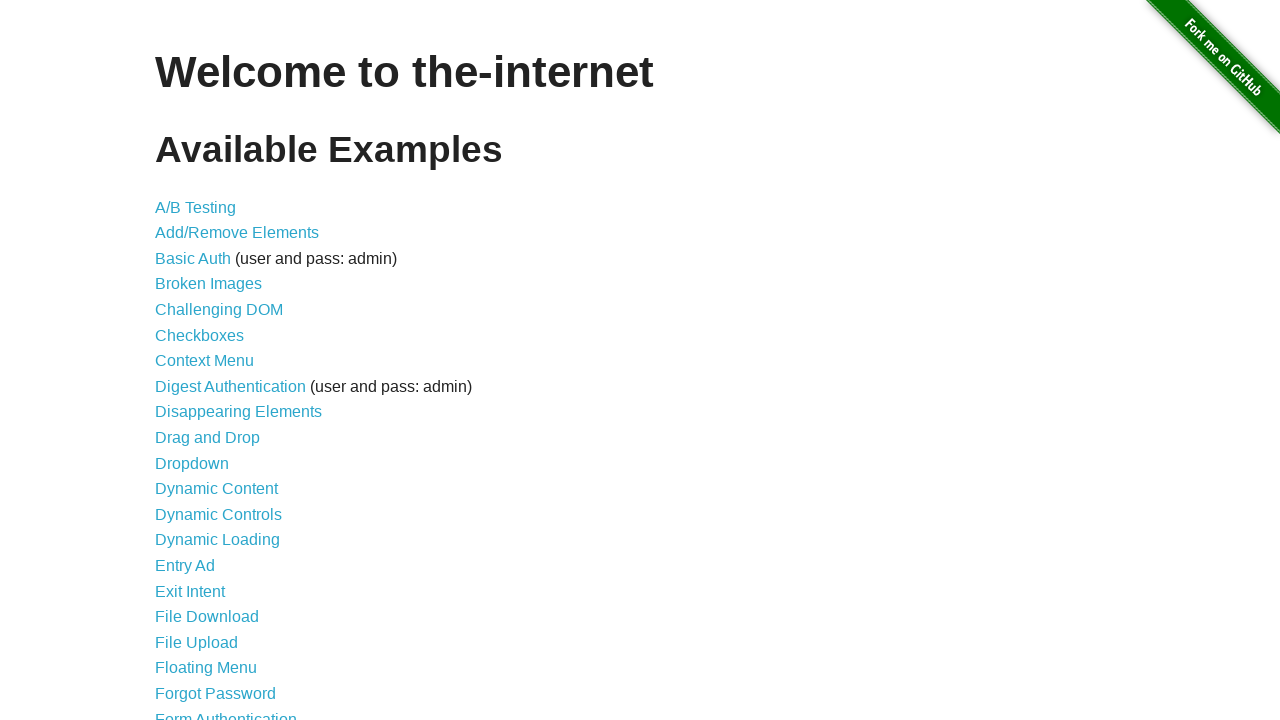

Clicked on the 'Notification Messages' link from the homepage at (234, 420) on a:has-text('Notification Messages')
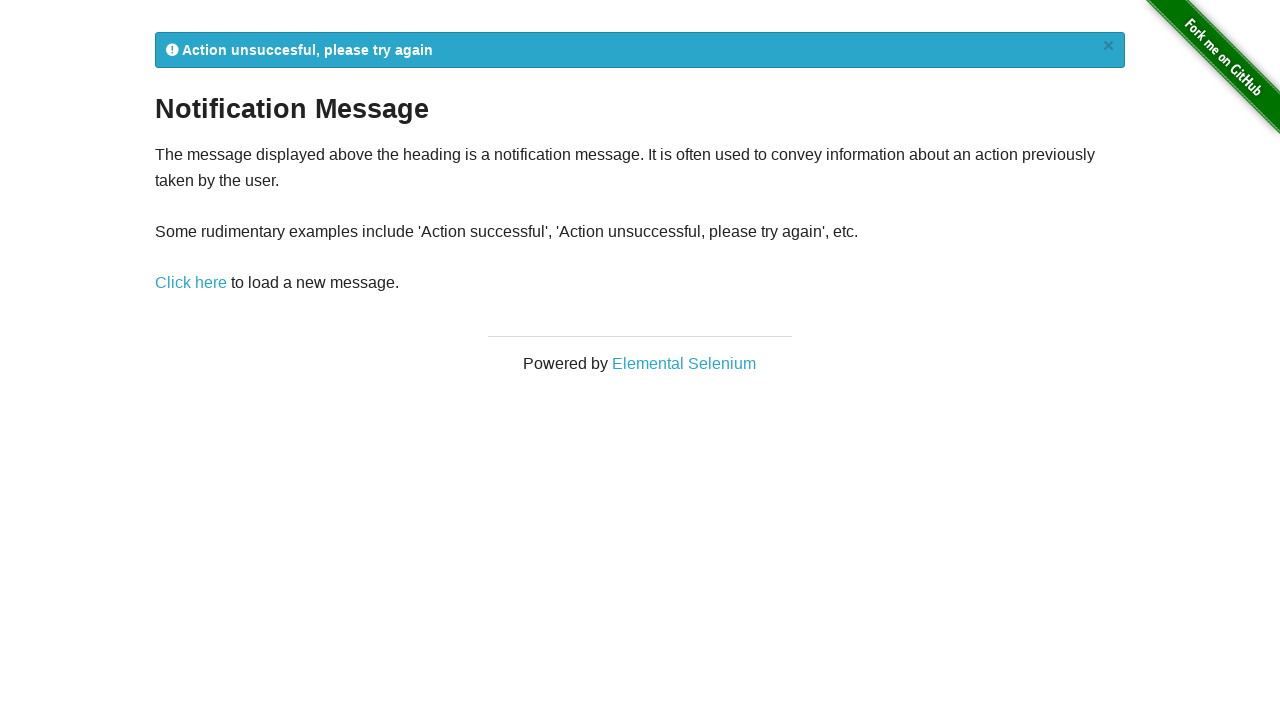

Notification message element loaded on the page
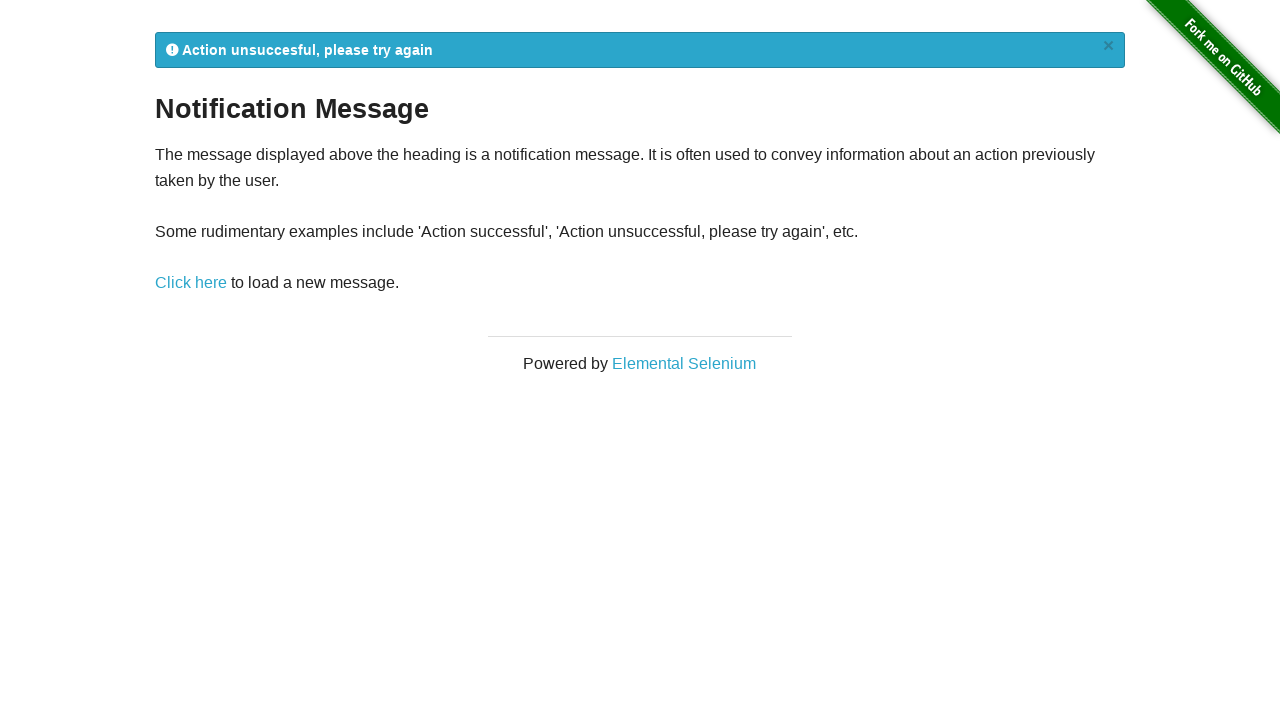

Retrieved notification message: 
            Action unsuccesful, please try again
            ×
          
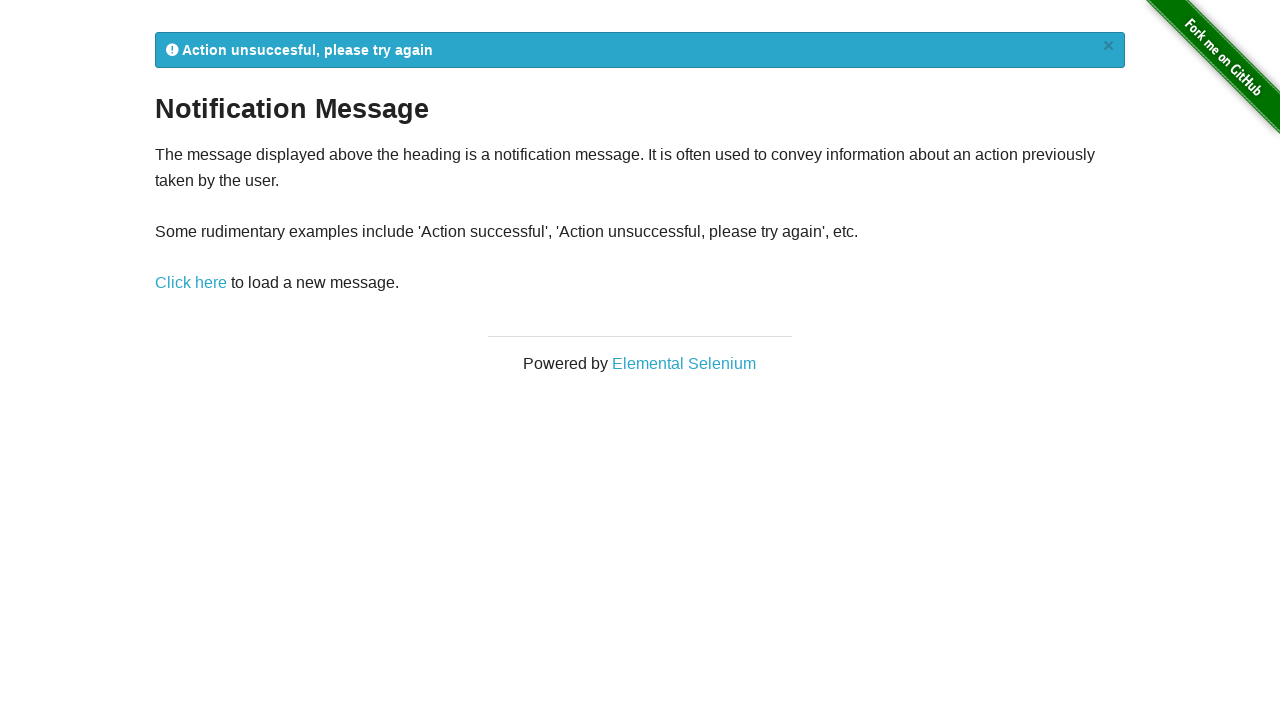

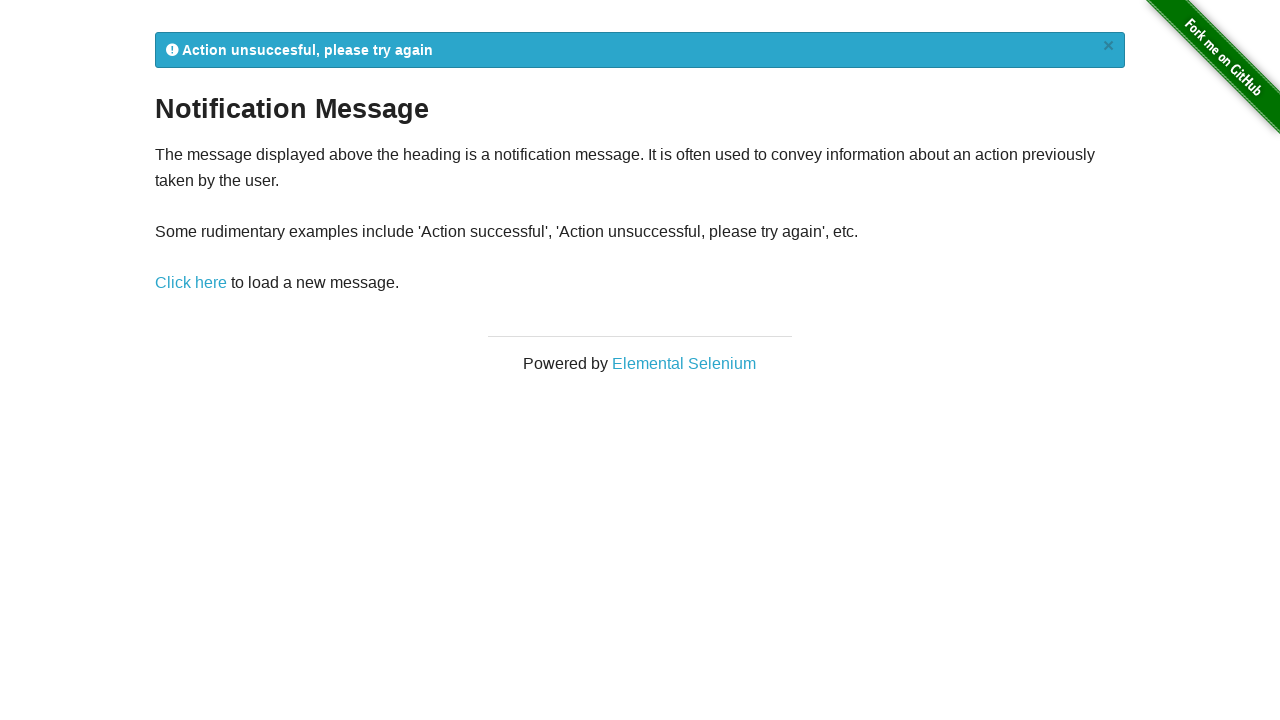